Tests checking if a checkbox element is selected on the checkboxes page, and clicks it to select if it's not already selected.

Starting URL: https://the-internet.herokuapp.com/checkboxes

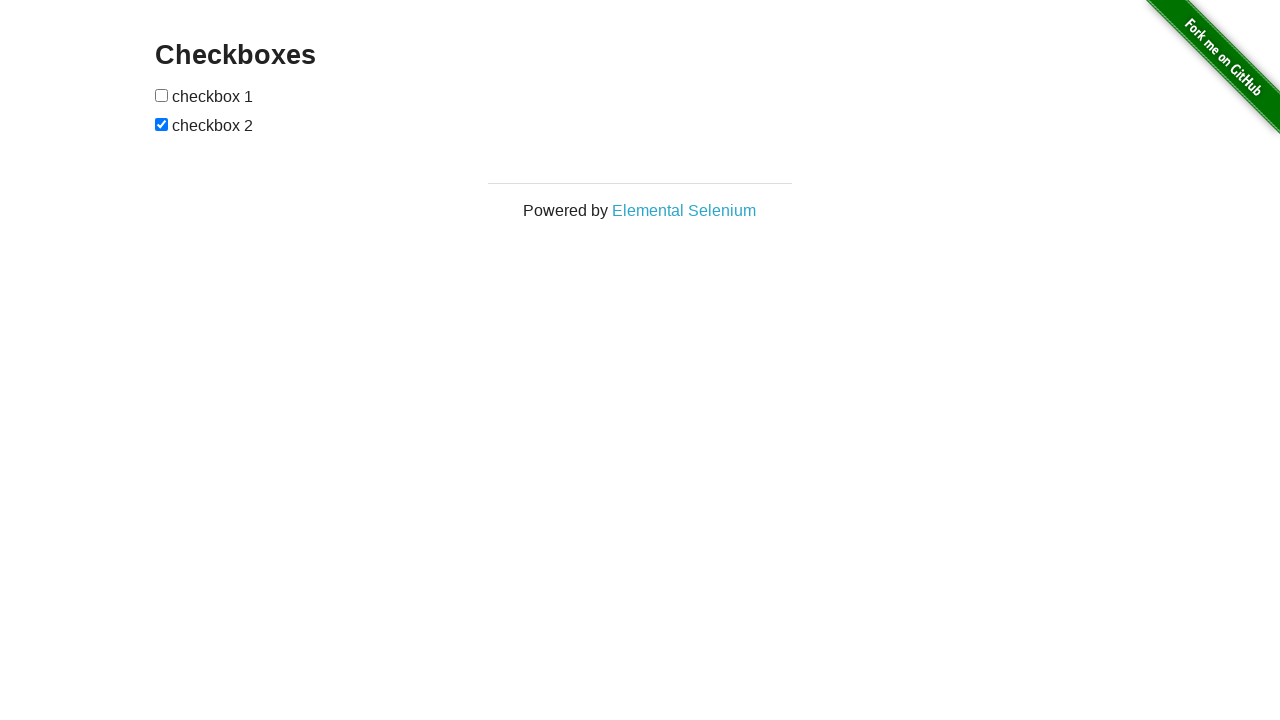

Navigated to checkboxes page
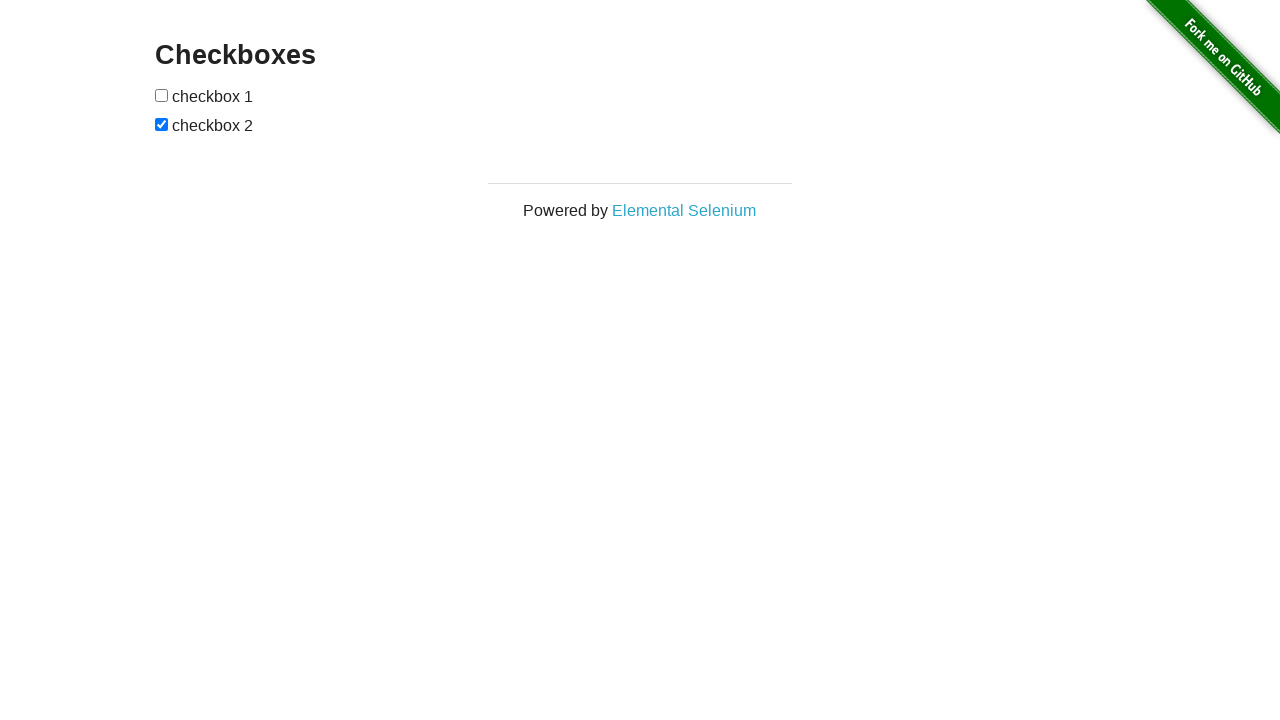

Located the first checkbox element
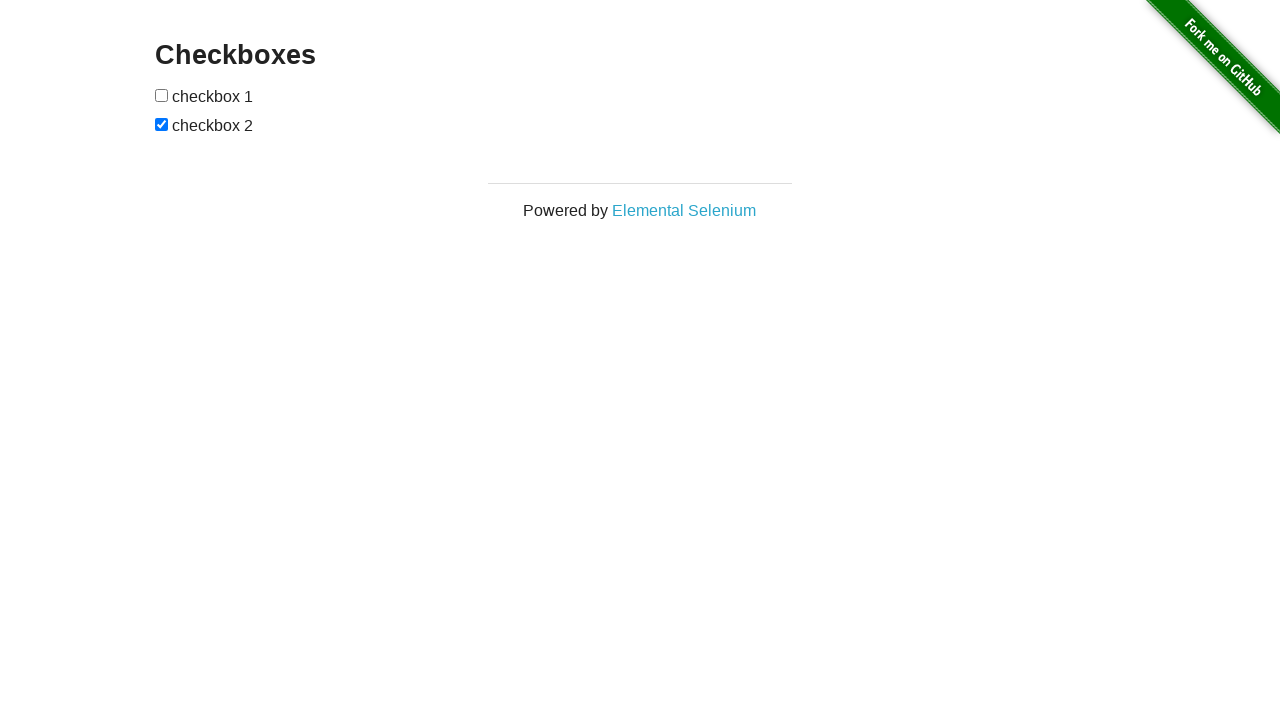

Checkbox is not selected, proceeding to select it
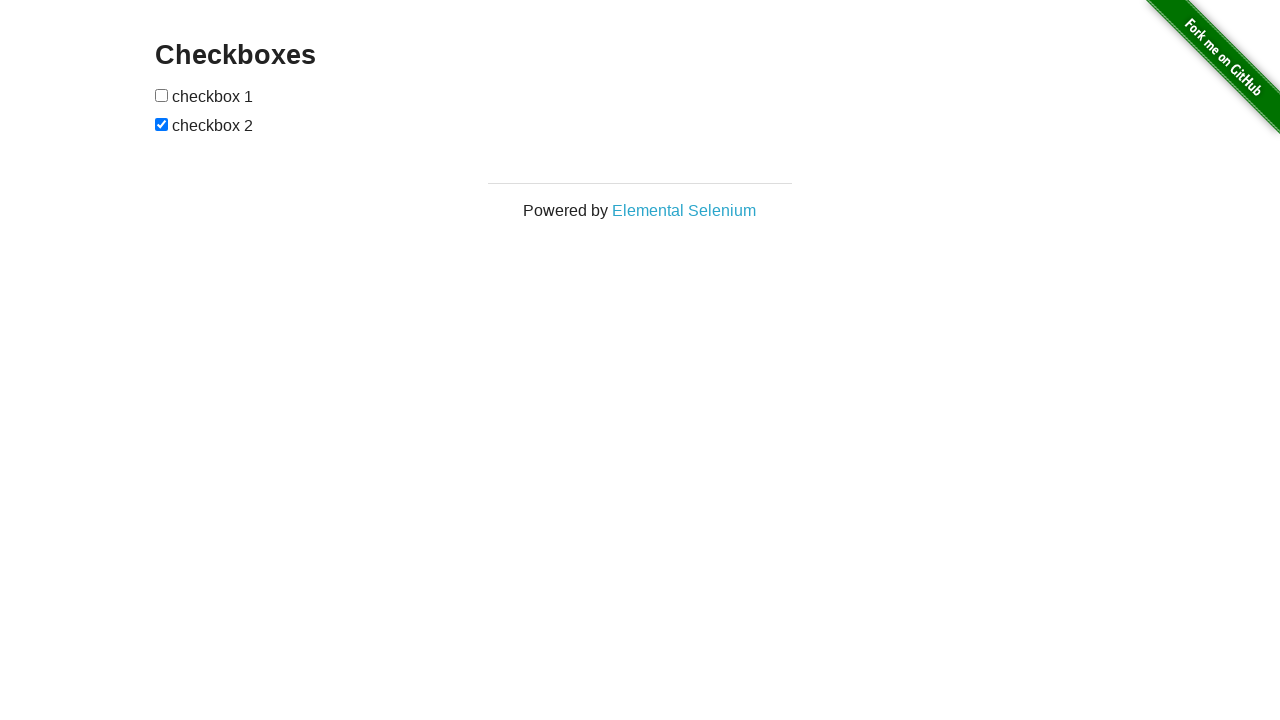

Clicked checkbox to select it at (162, 95) on input[type='checkbox'] >> nth=0
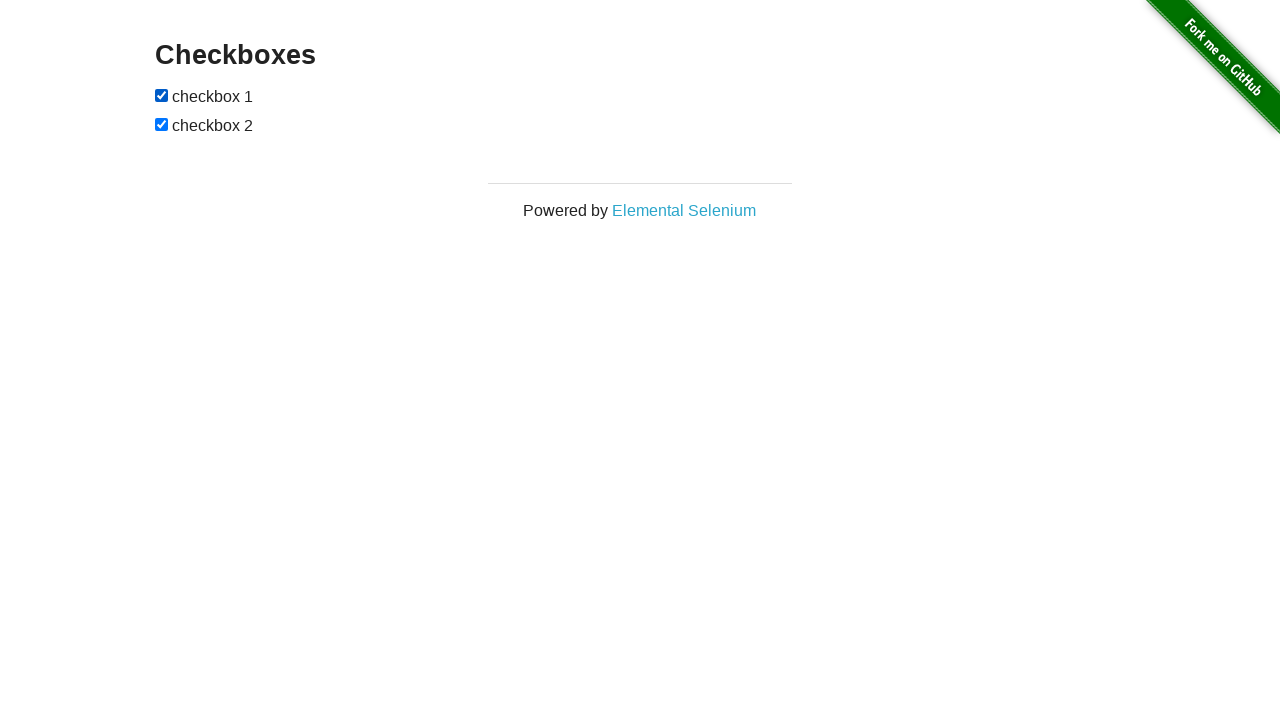

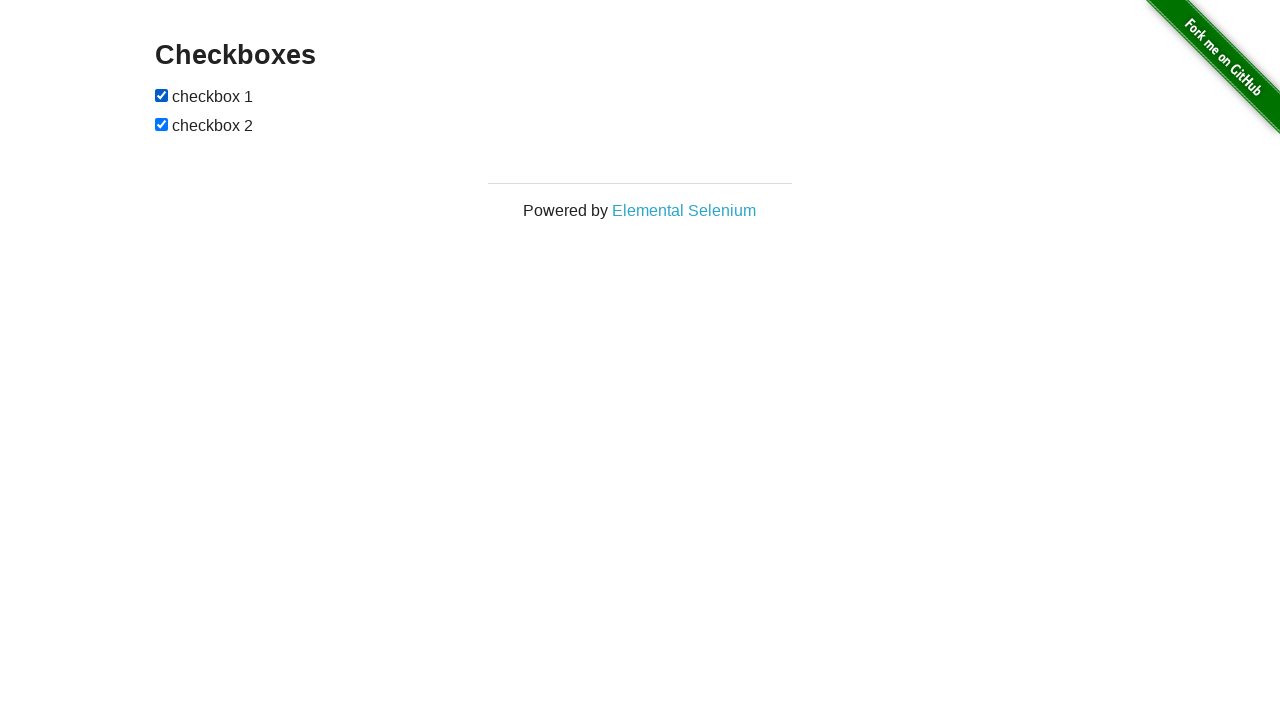